Navigates to W3Schools HTML tables page, interacts with a sample HTML table by locating columns, rows, and specific cell data, then scrolls to a specific element on the page.

Starting URL: https://www.w3schools.com/html/html_tables.asp

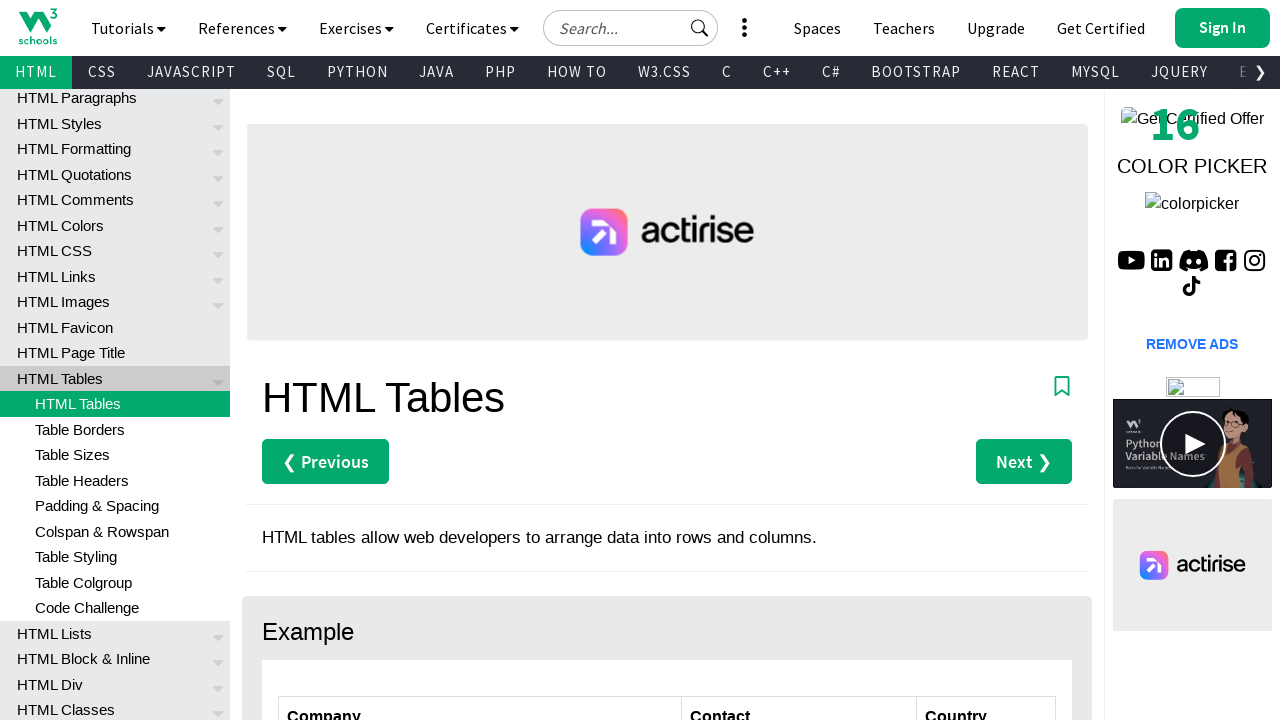

Waited for table with id 'customers' to load
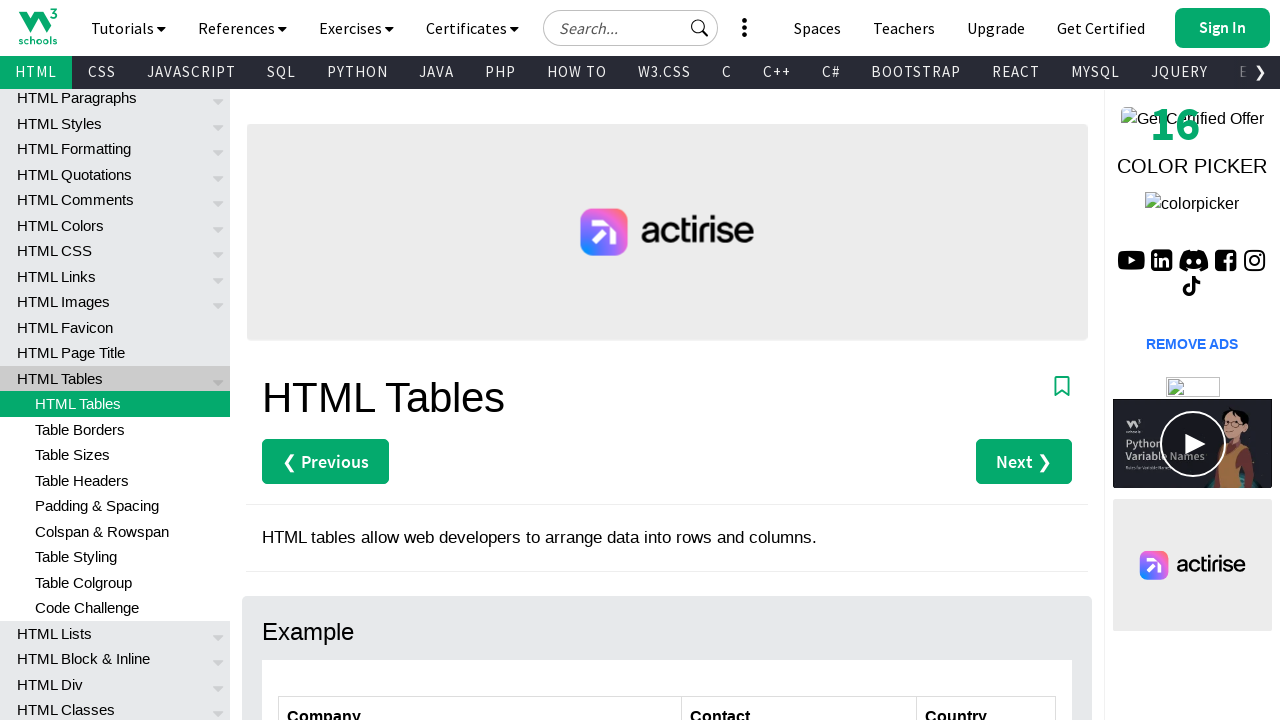

Located table header columns - Total columns: 3
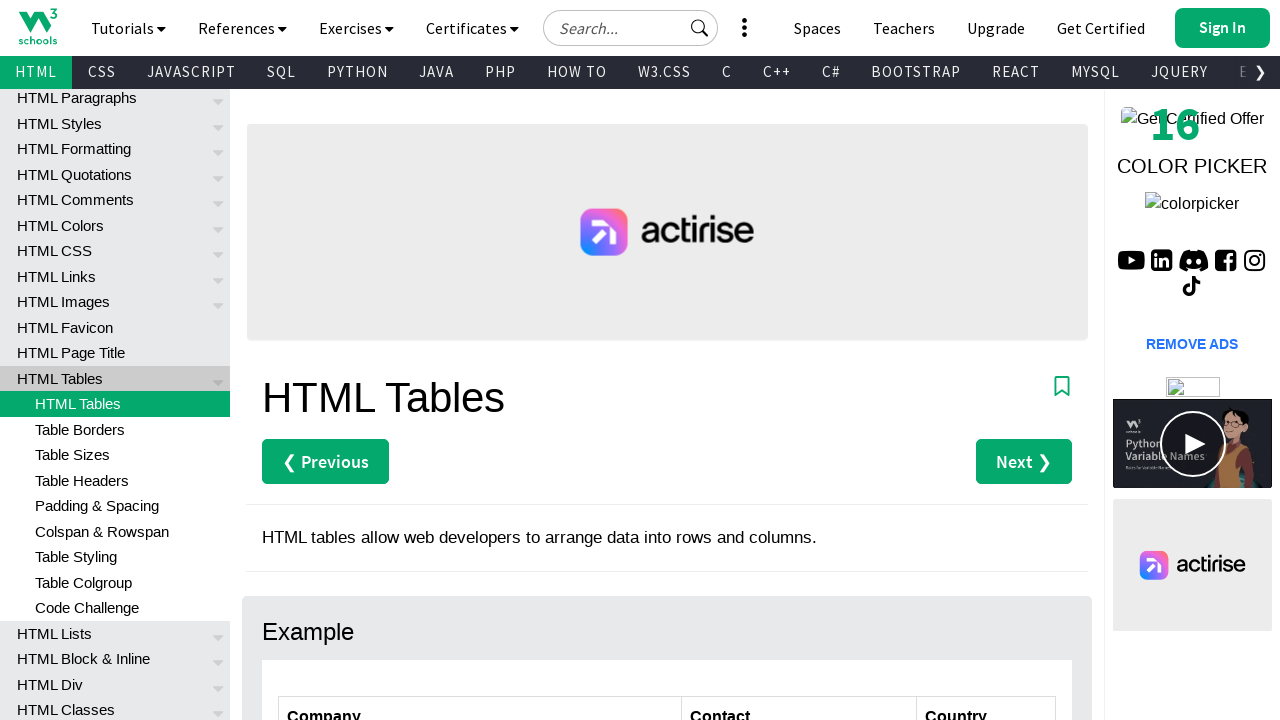

Located all table rows - Total rows: 7
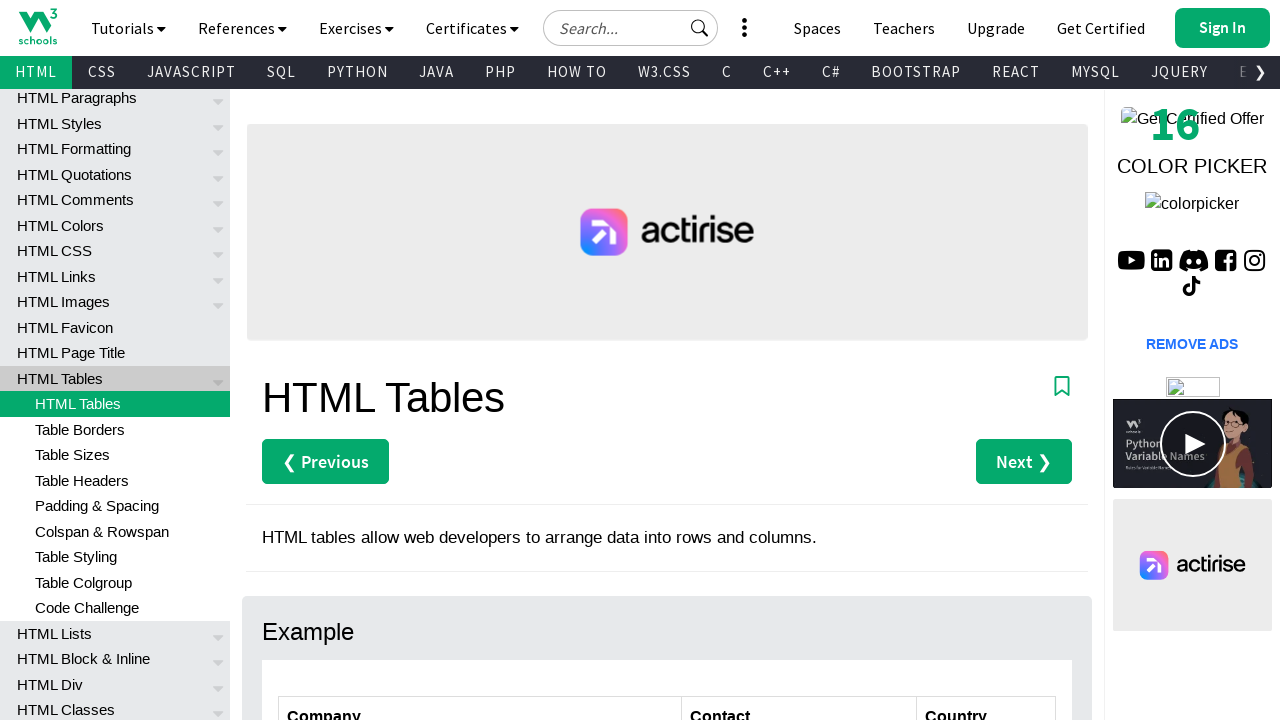

Retrieved cell data from 4th row, 1st column: 'Ernst Handel'
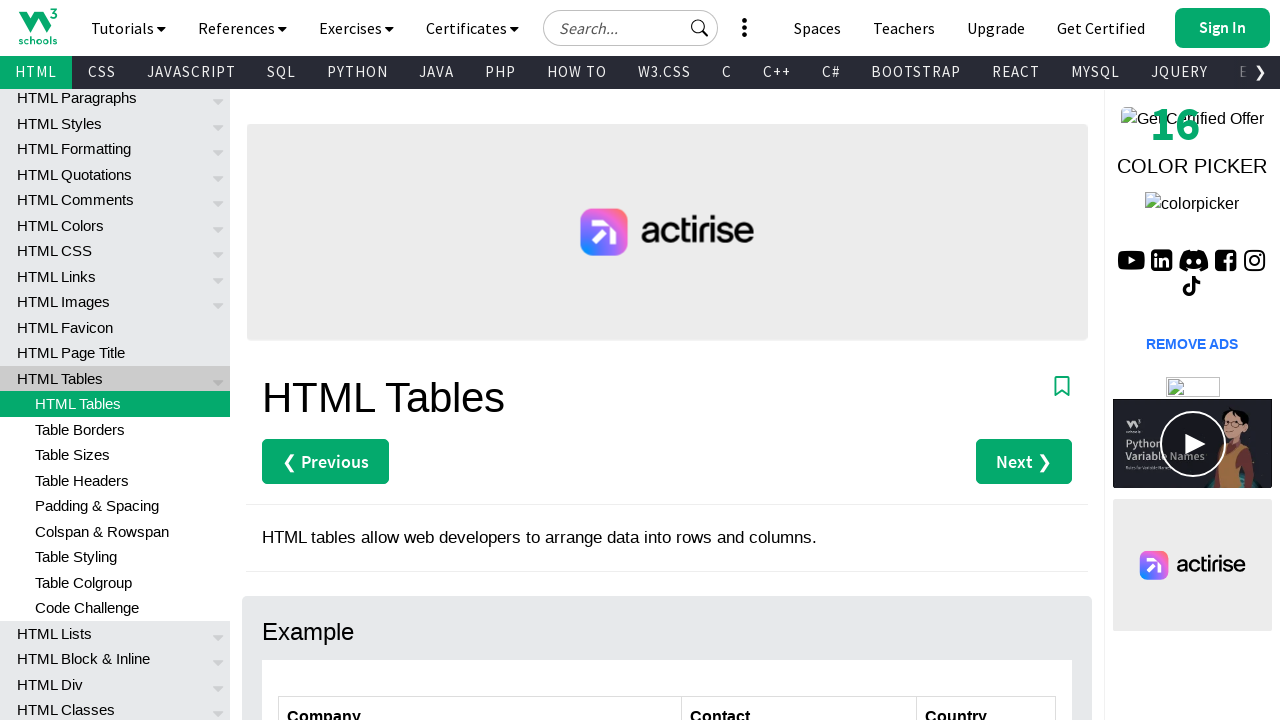

Located 'Define an HTML Table' section element
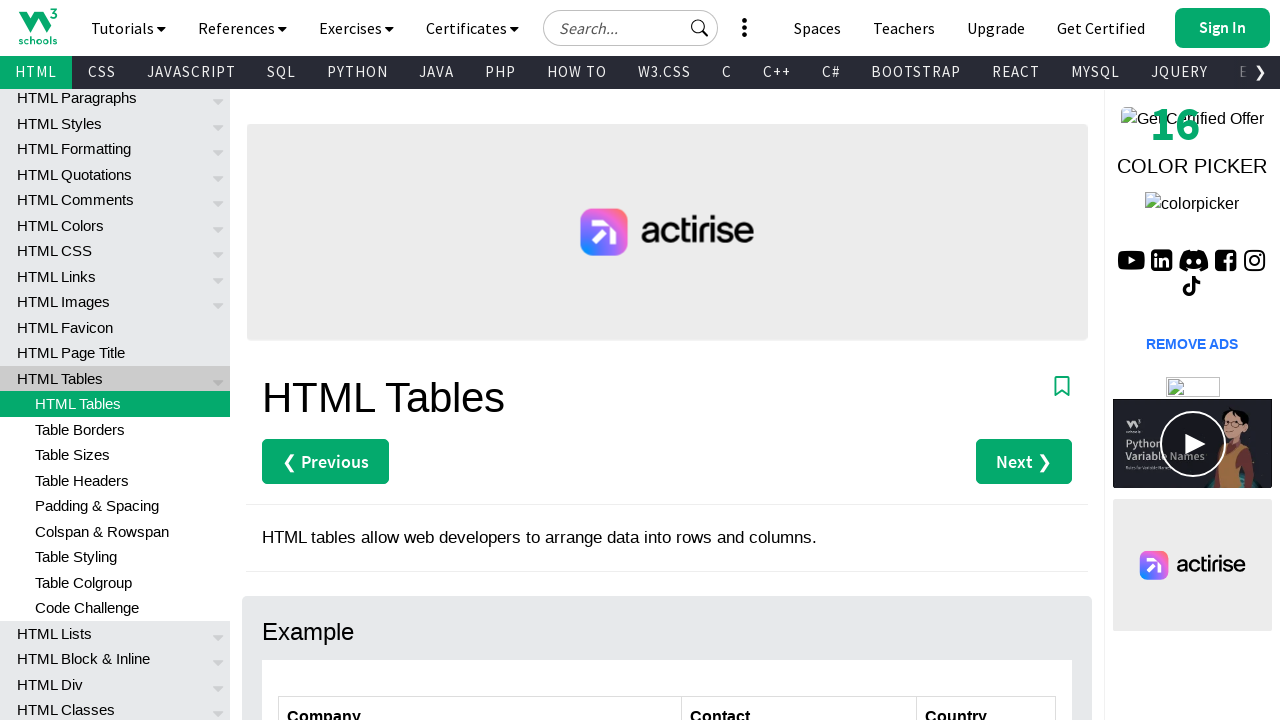

Scrolled to 'Define an HTML Table' section
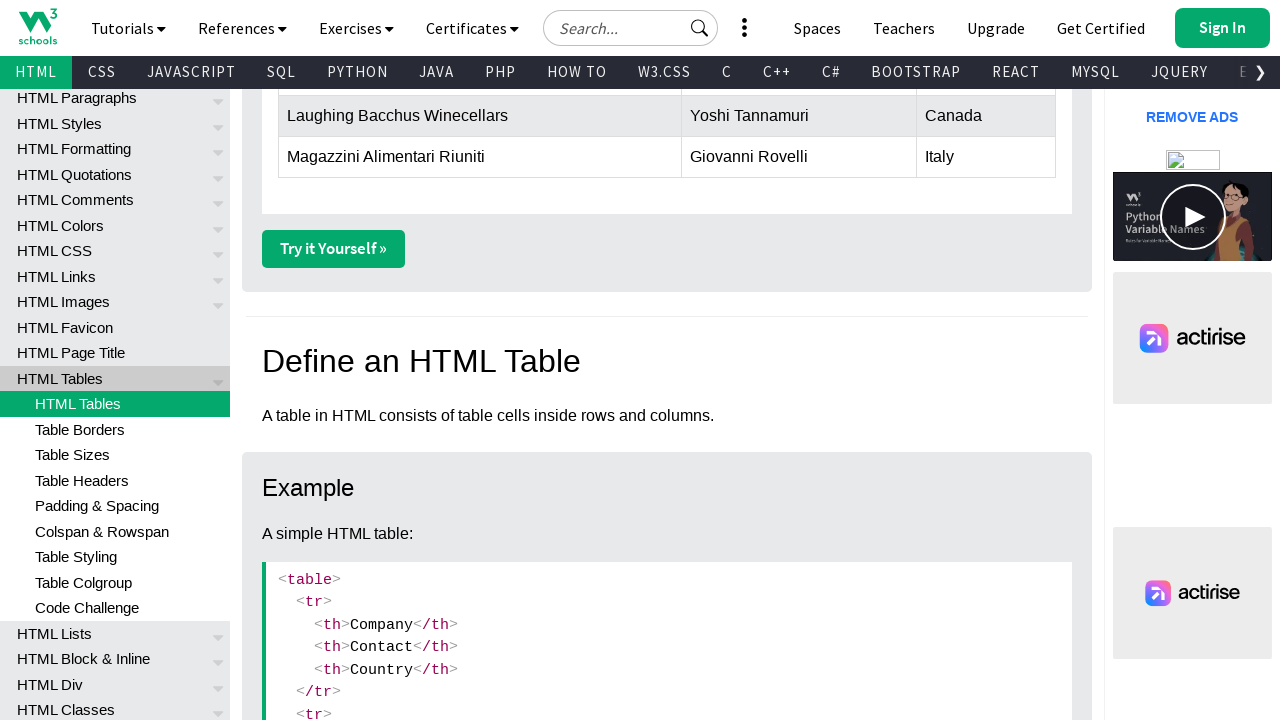

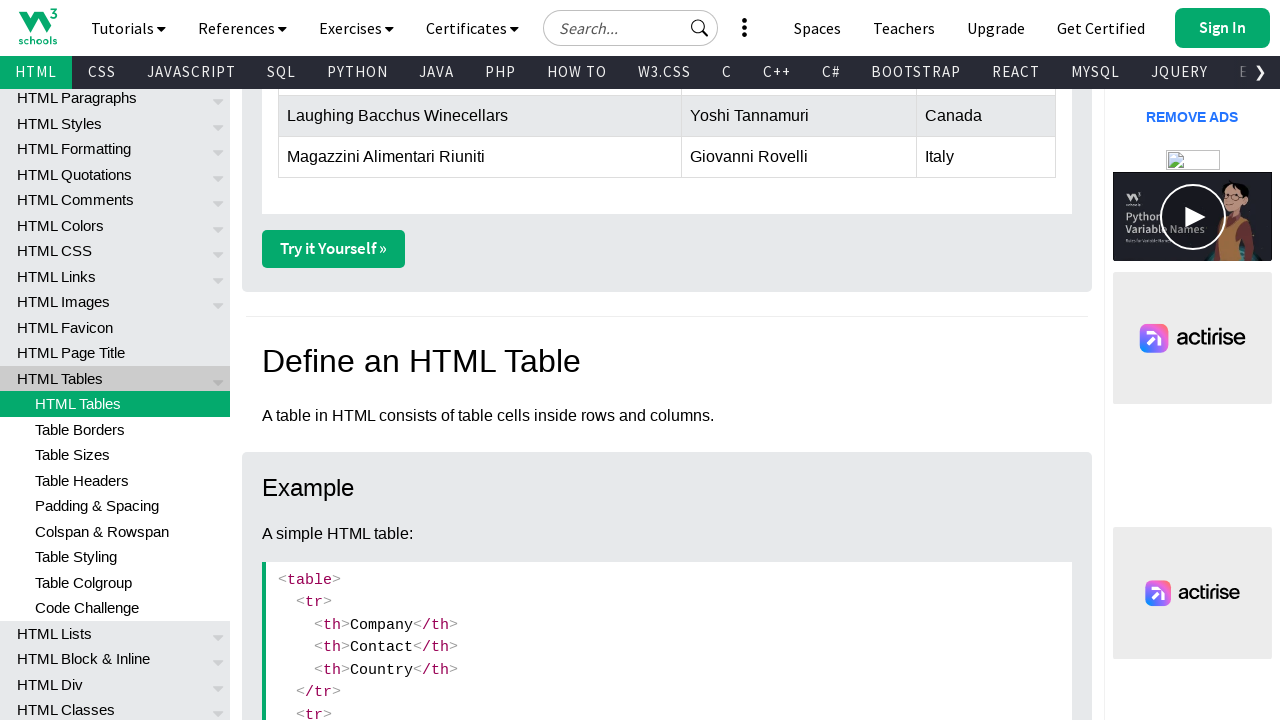